Tests iframe interaction on W3Schools tryit editor by switching to iframe, executing JavaScript functions, and clicking elements within the frame

Starting URL: https://www.w3schools.com/jsref/tryit.asp?filename=tryjsref_submit_get

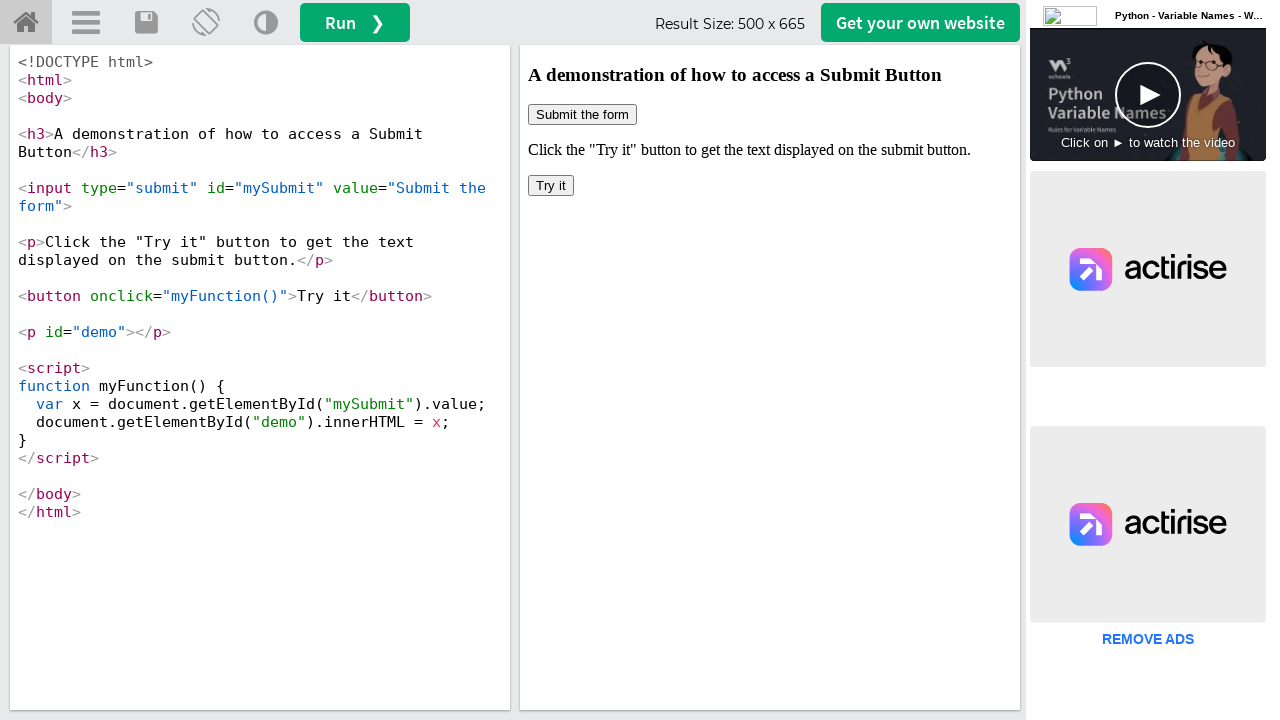

Queried all iframe elements on the page
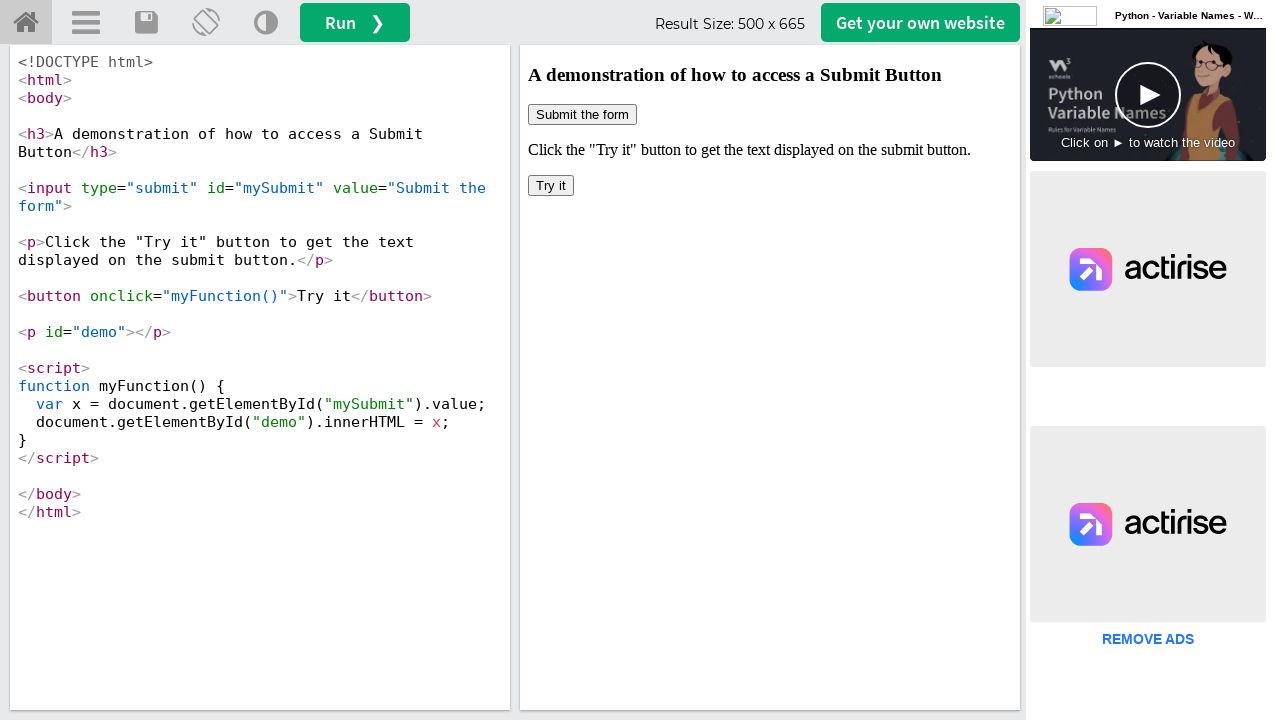

Retrieved iframe with ID: iframeResult
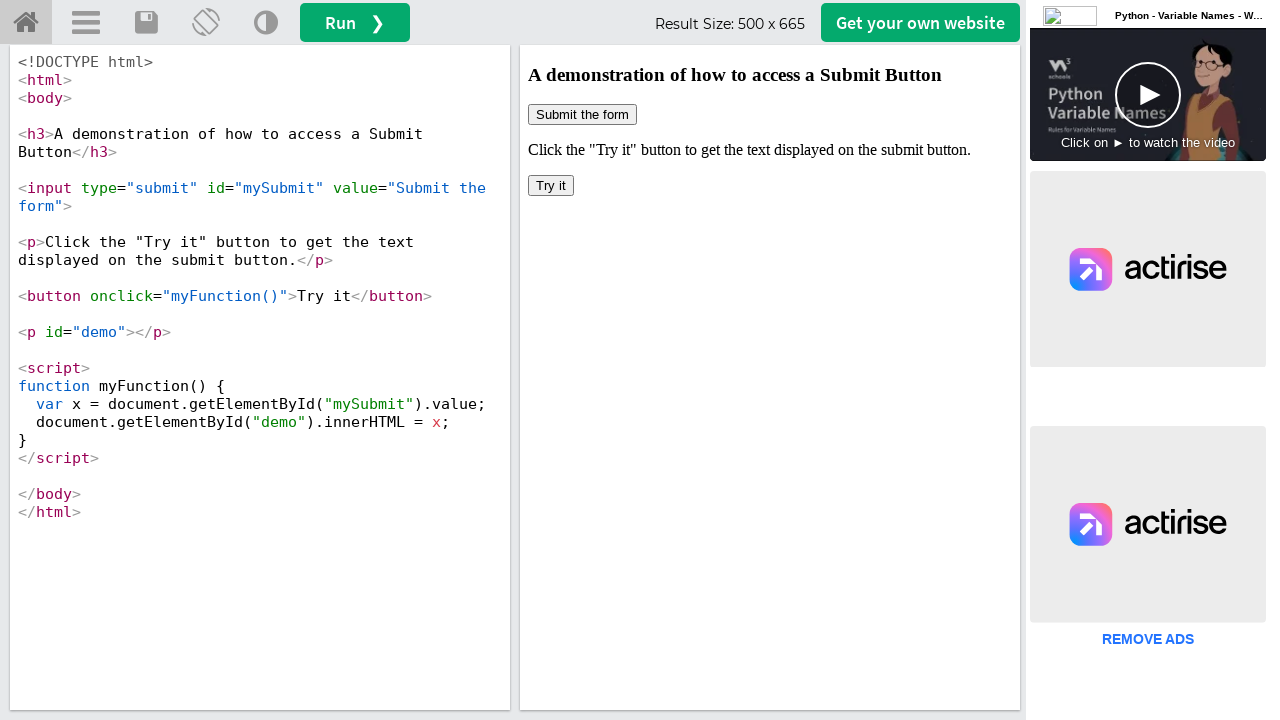

Retrieved iframe with ID: None
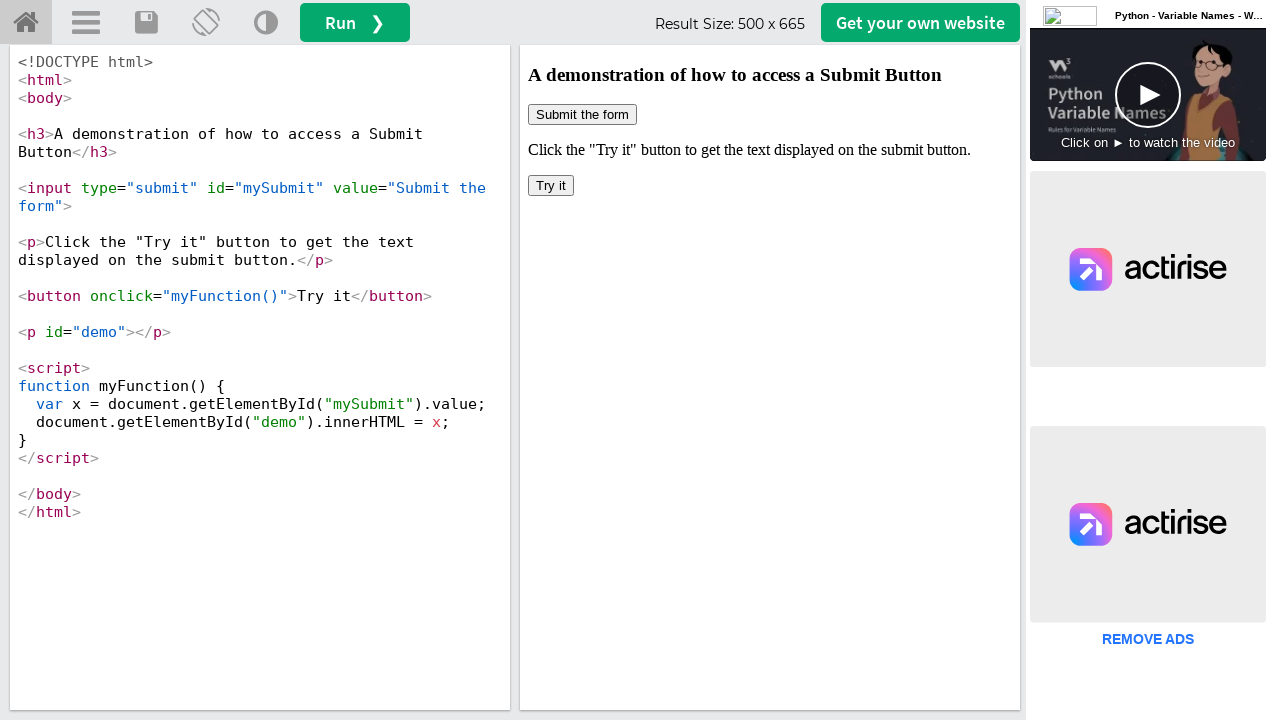

Retrieved iframe with ID: None
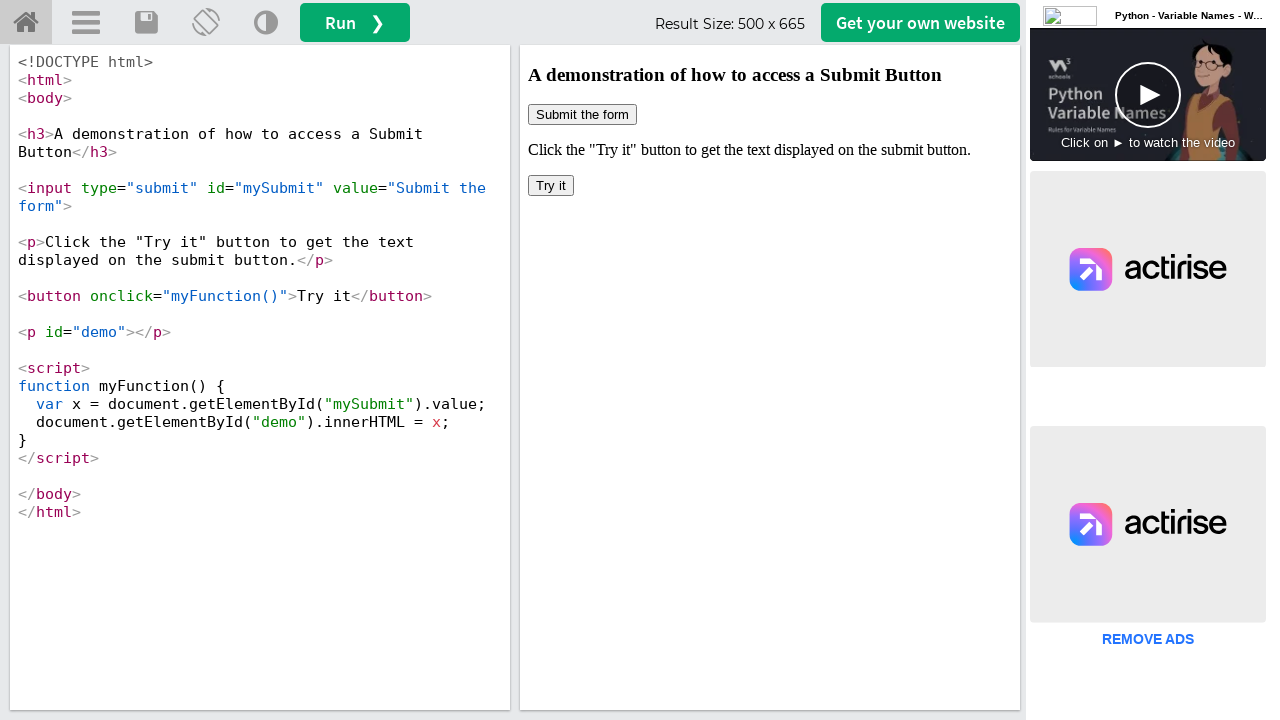

Retrieved iframe with ID: None
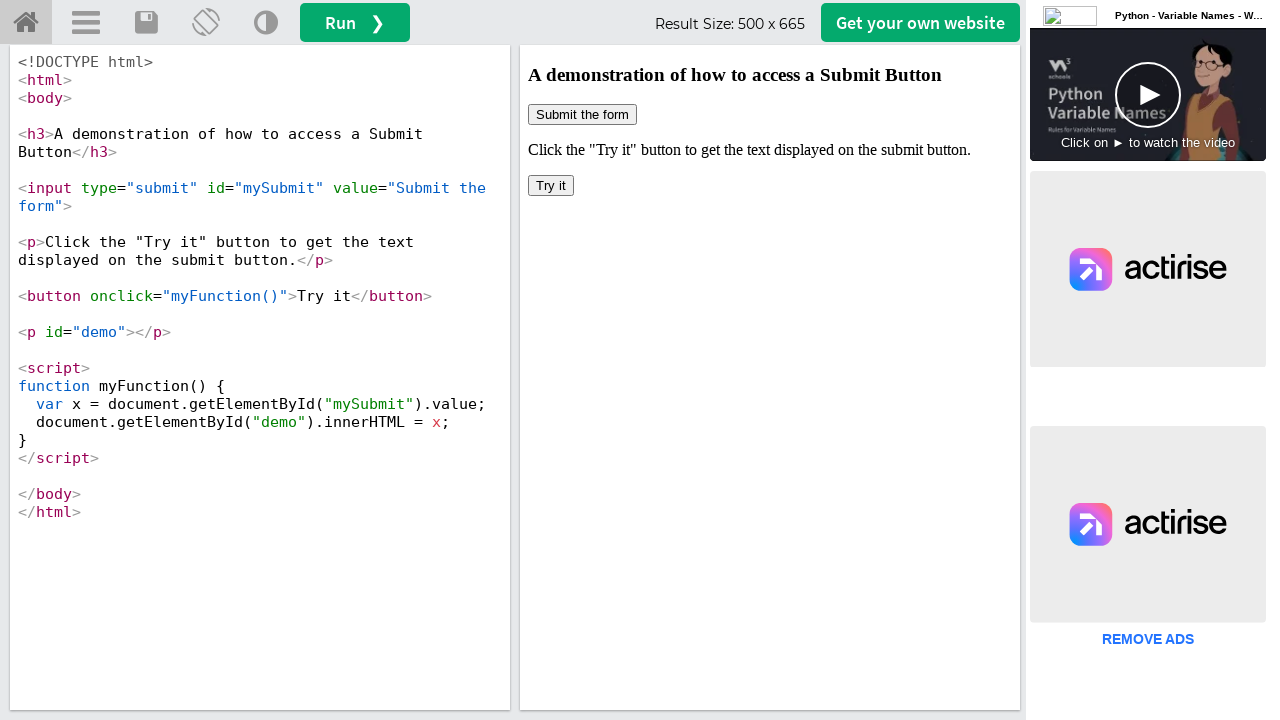

Retrieved iframe with ID: None
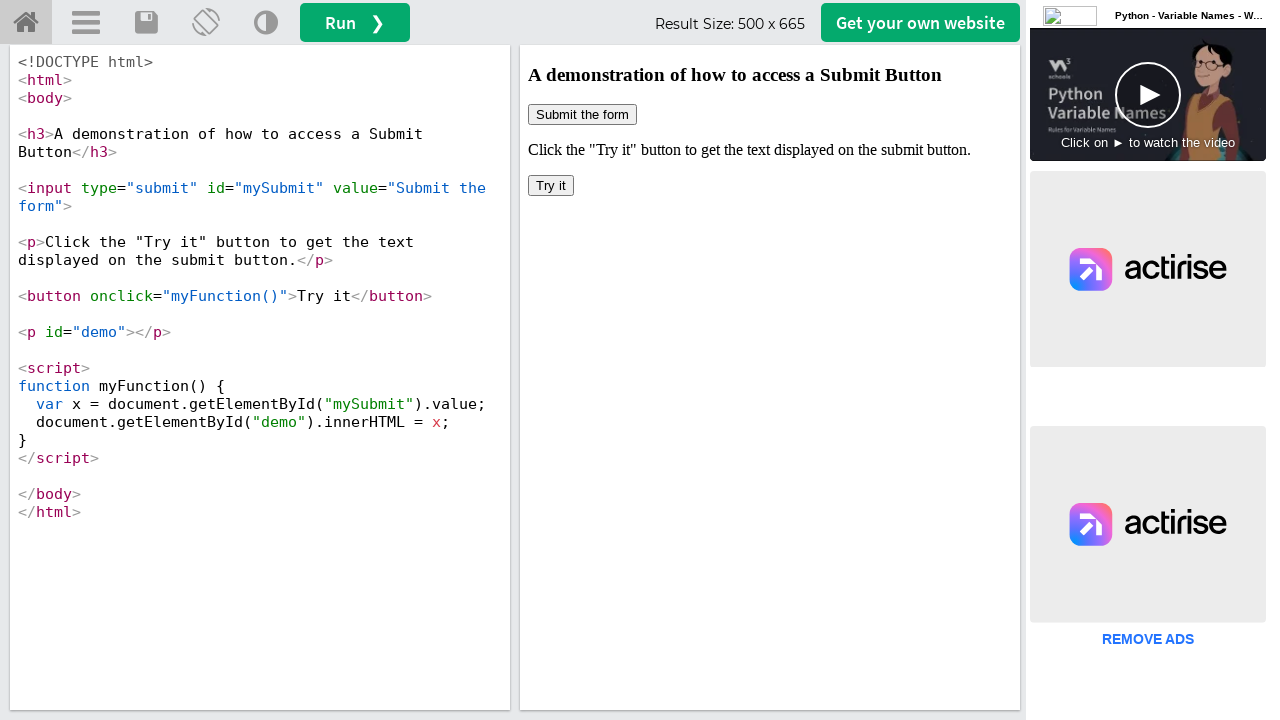

Retrieved iframe with ID: 198ec2345d7b37
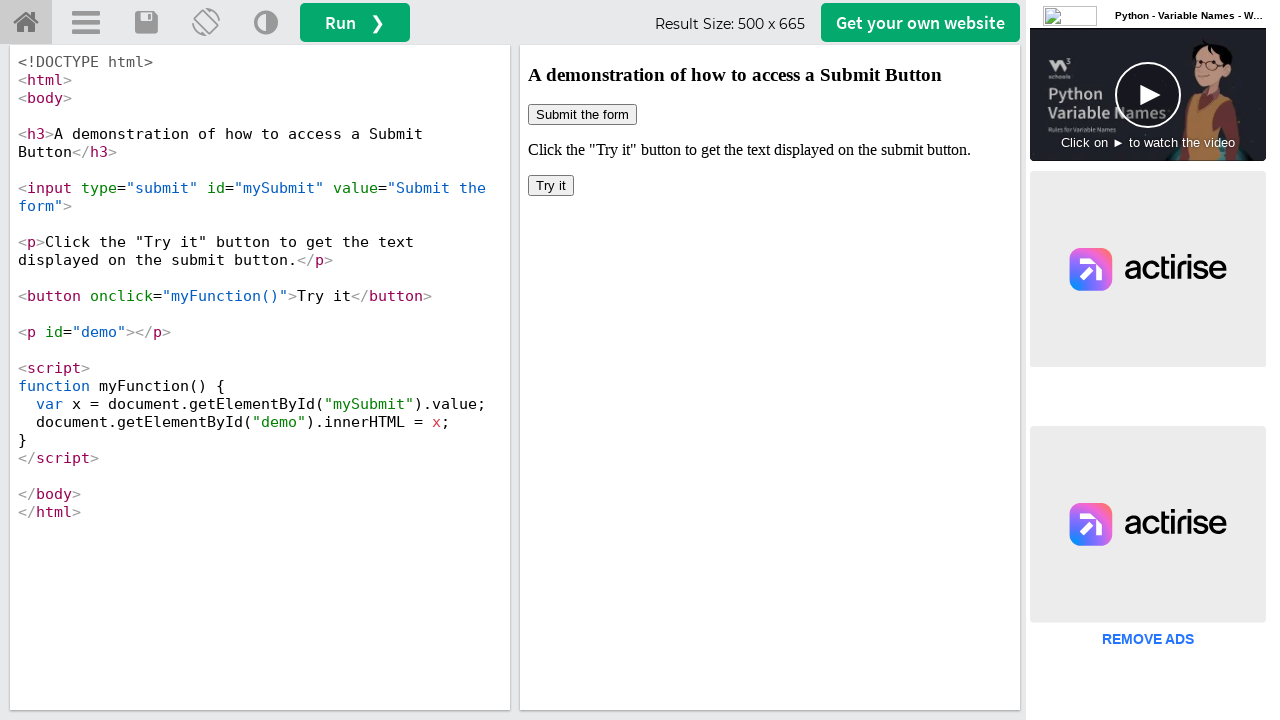

Switched to iframe with id 'iframeResult'
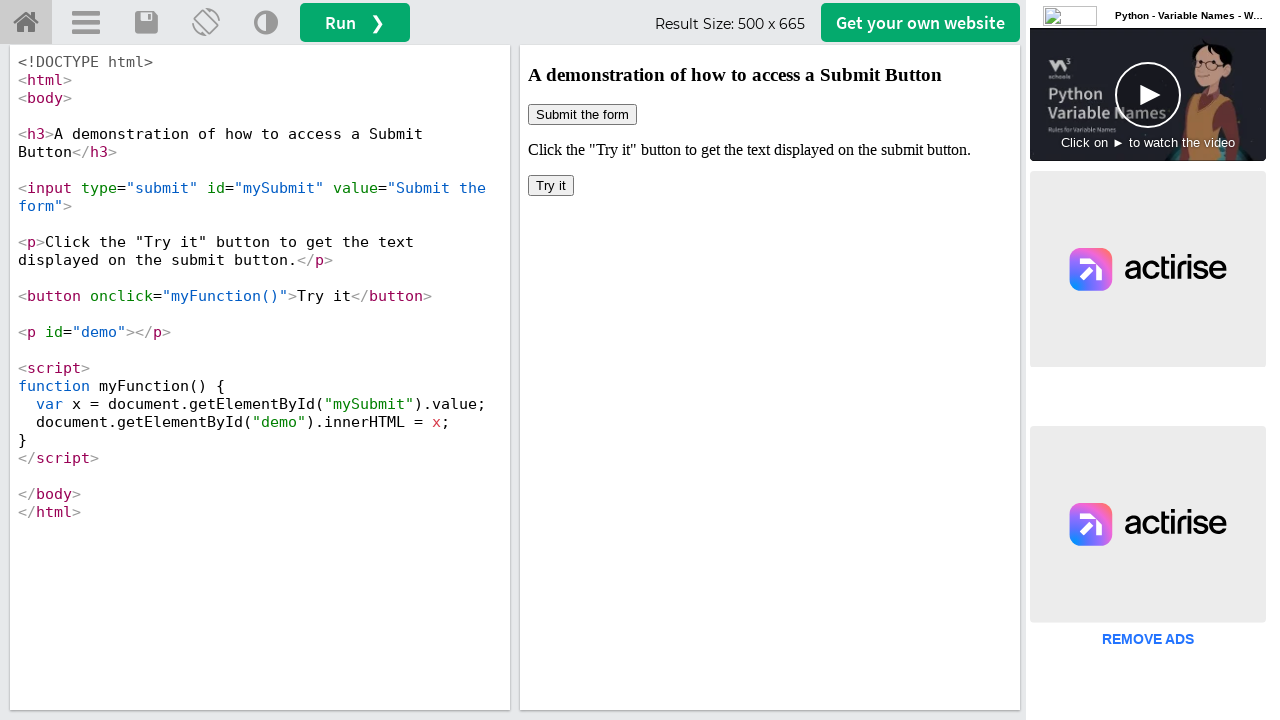

Executed myFunction() within the iframe
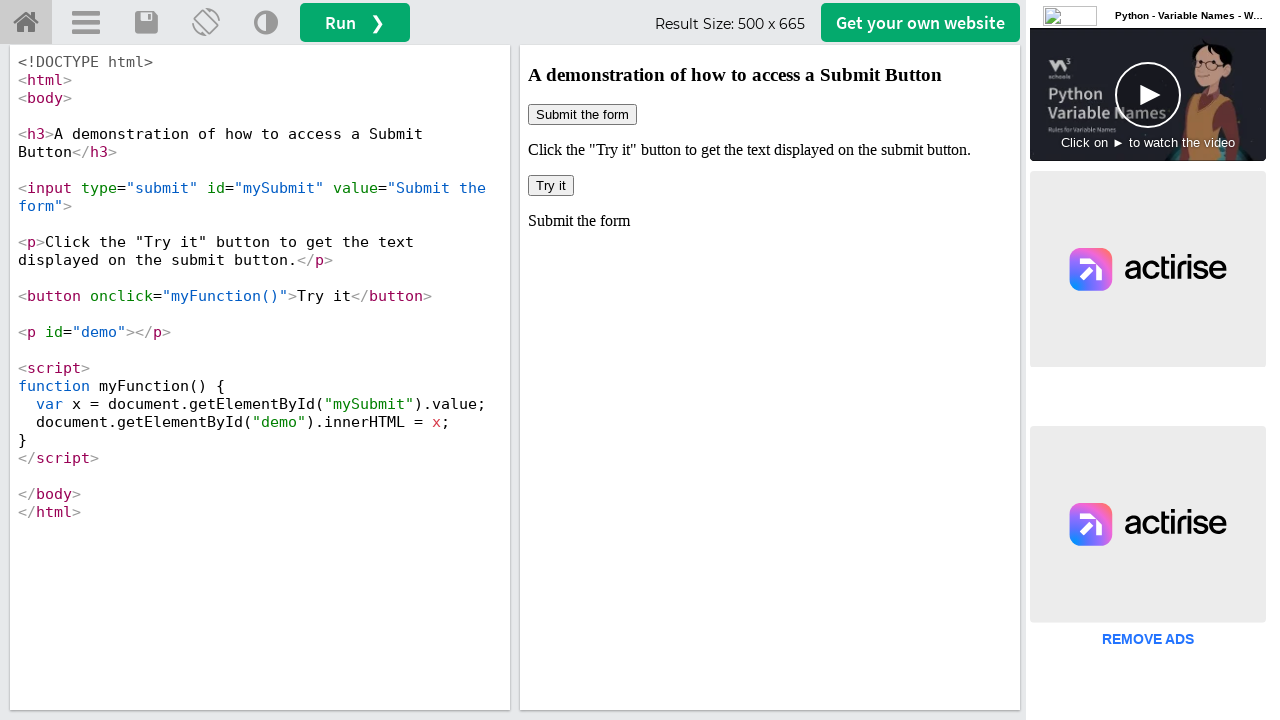

Applied yellow background and red border styling to submit button
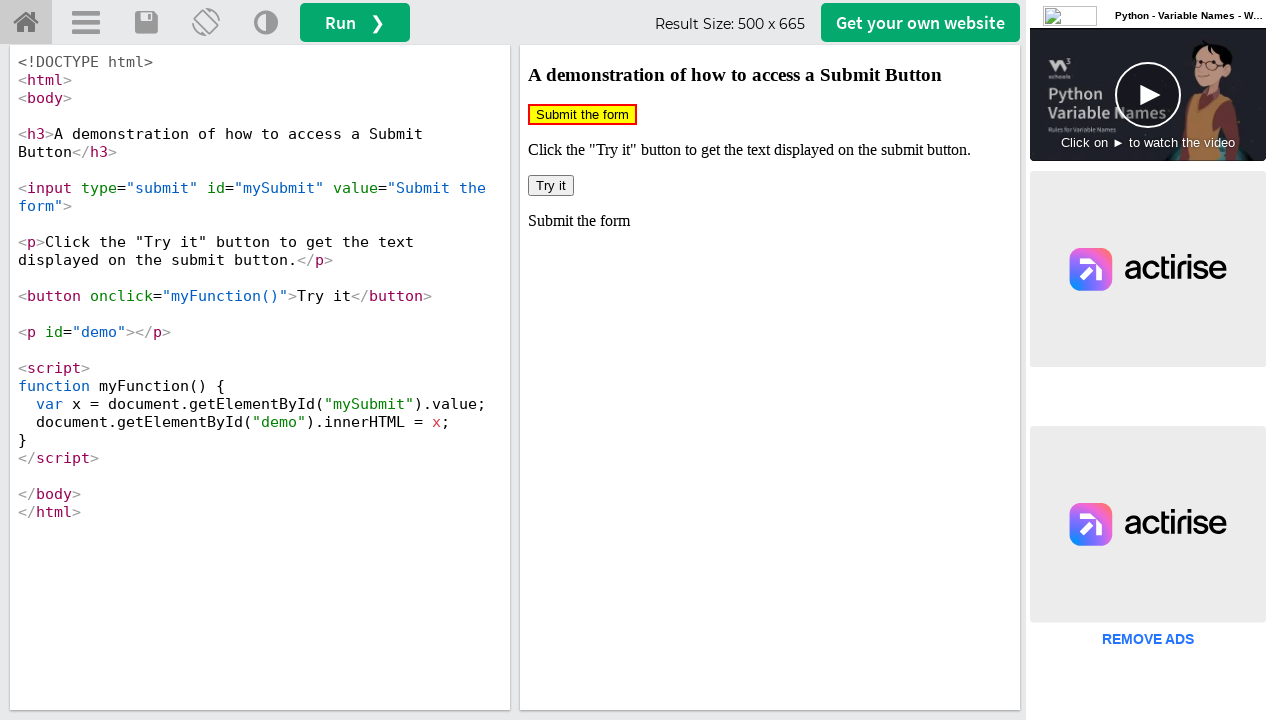

Clicked the first button element within the iframe using JavaScript
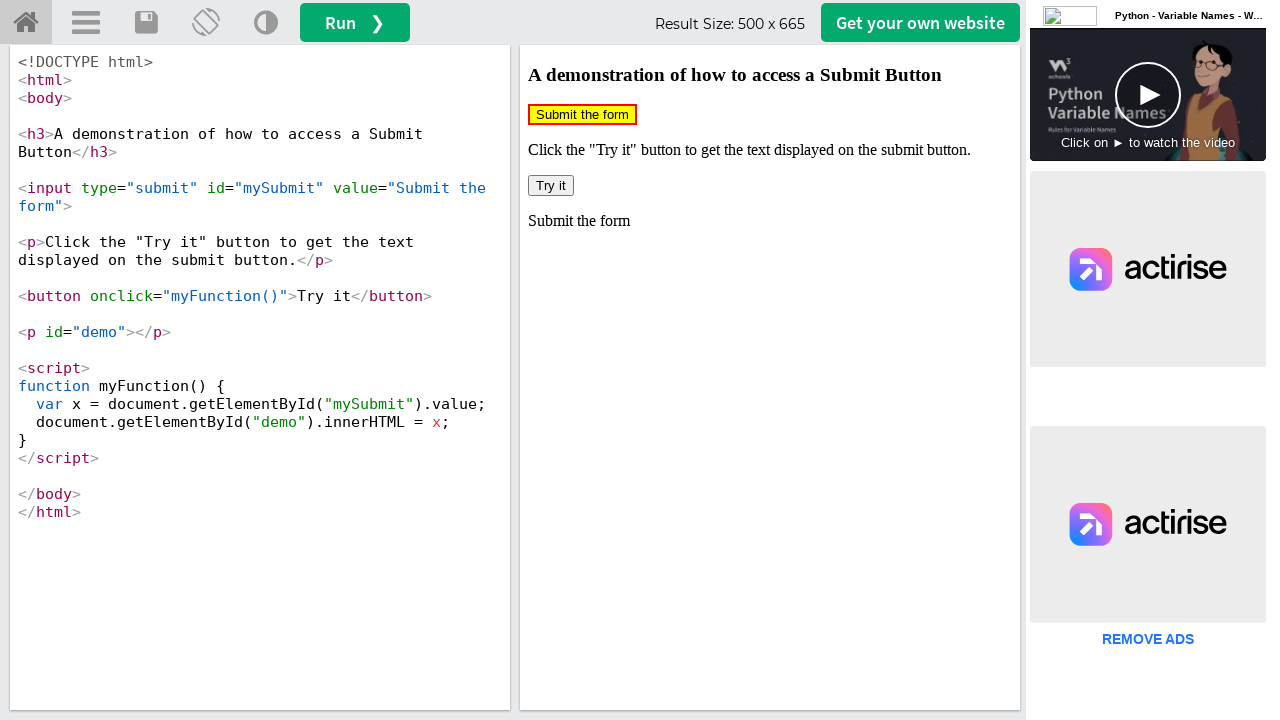

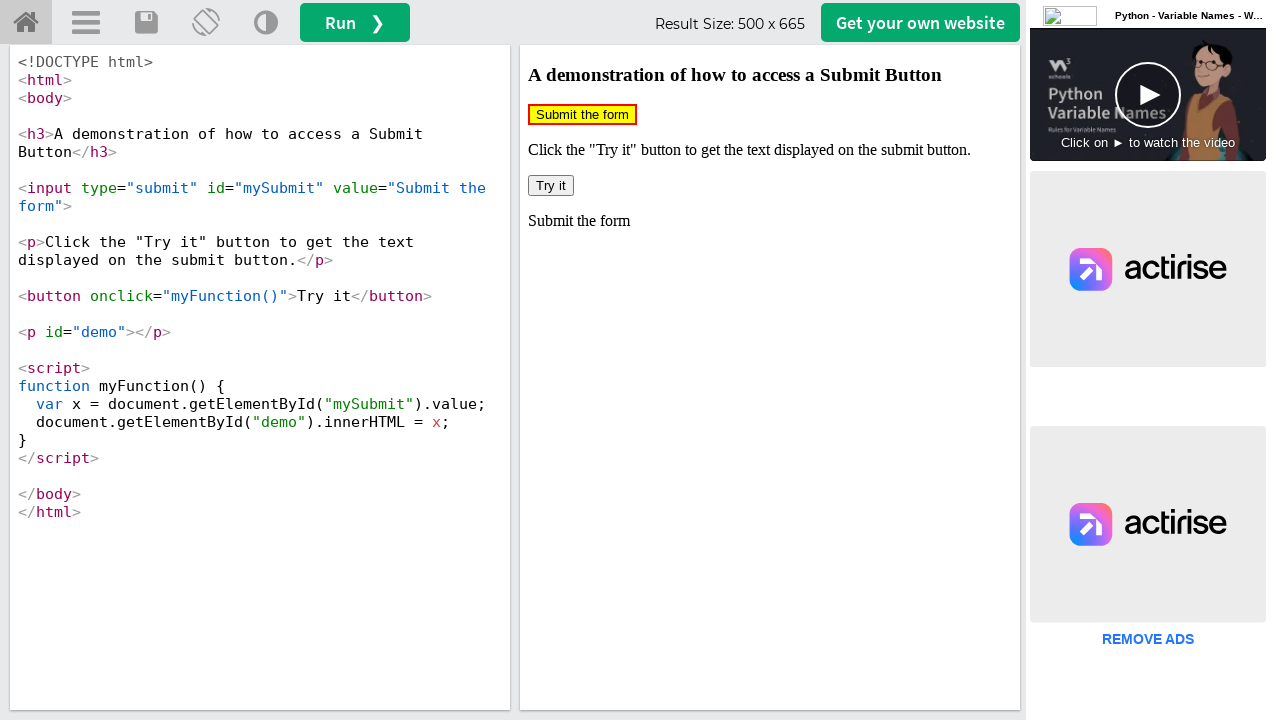